Tests various dropdown and checkbox functionalities including senior citizen discount checkbox, radio button for trip type, and passenger count selection

Starting URL: https://rahulshettyacademy.com/dropdownsPractise/

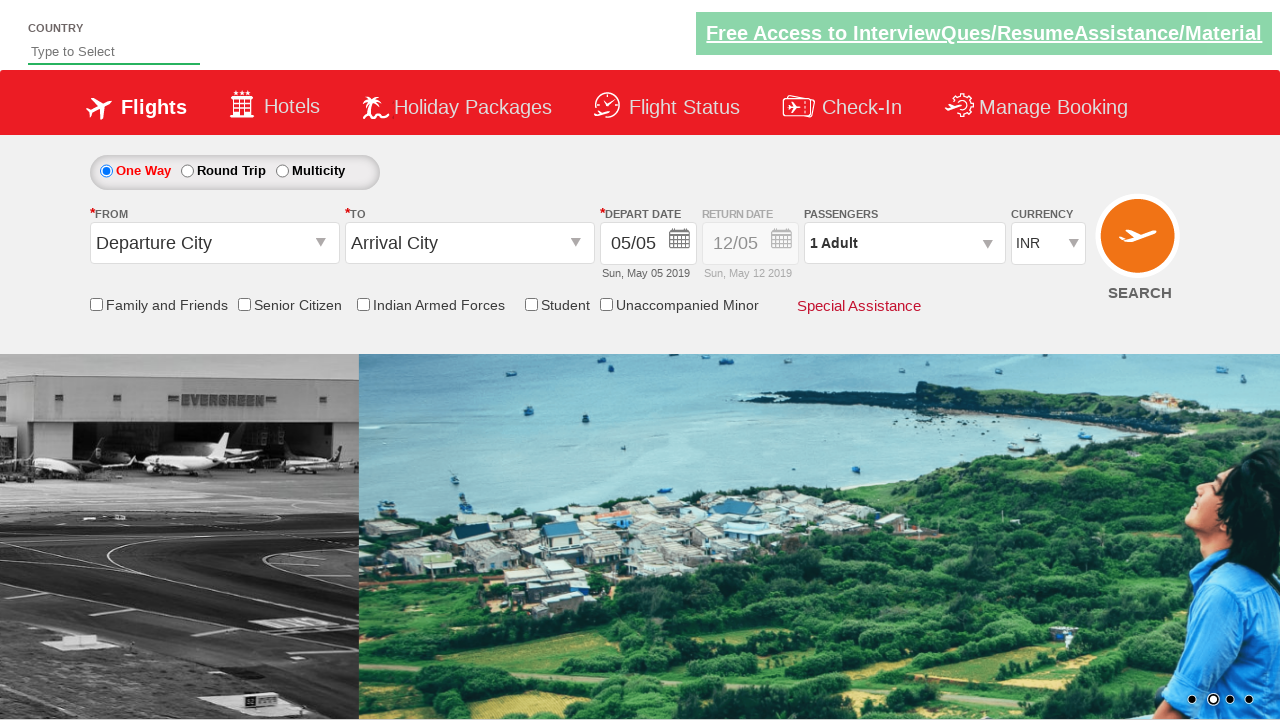

Checked initial state of senior citizen discount checkbox
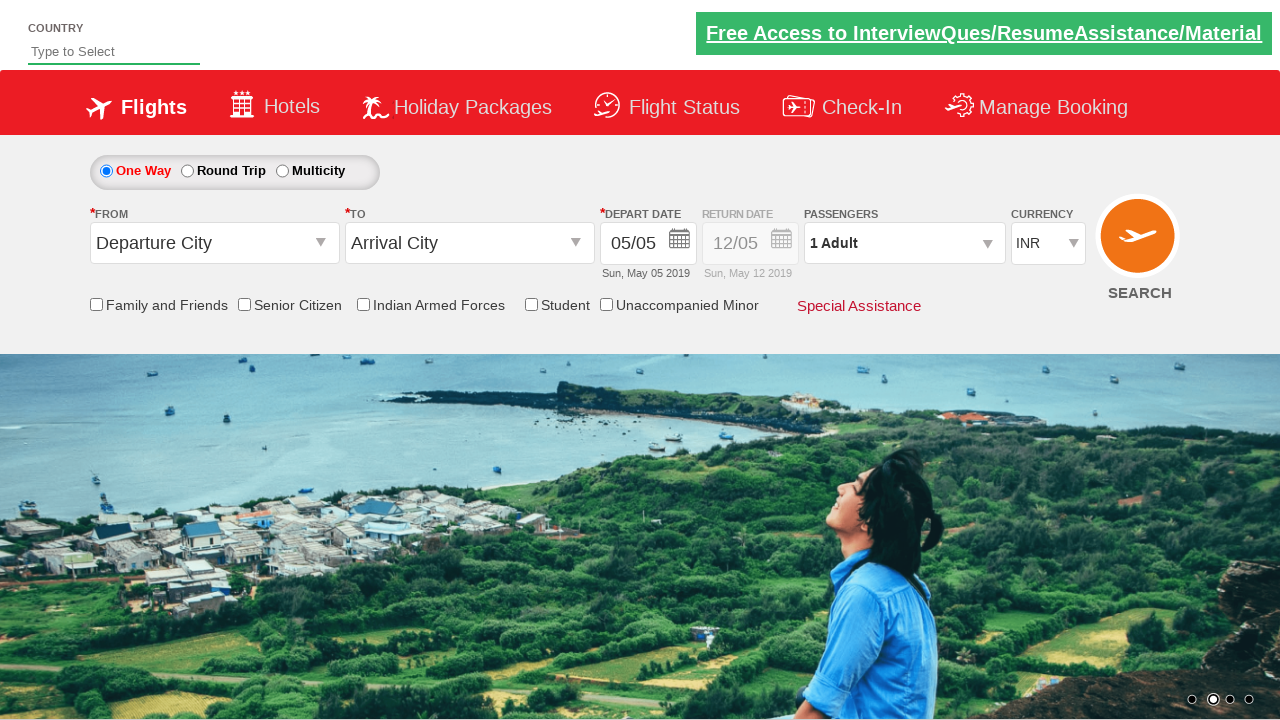

Asserted that senior citizen checkbox is initially unchecked
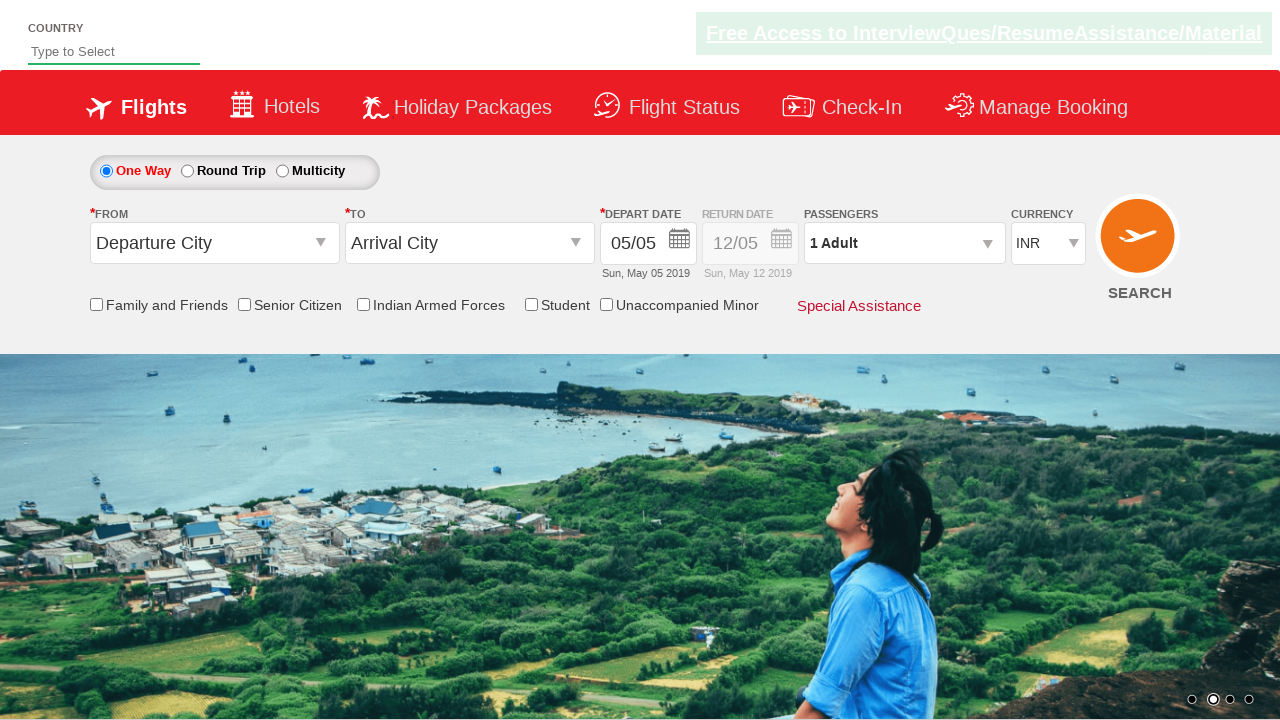

Clicked on senior citizen discount checkbox at (244, 304) on input[id*='SeniorCitizenDiscount']
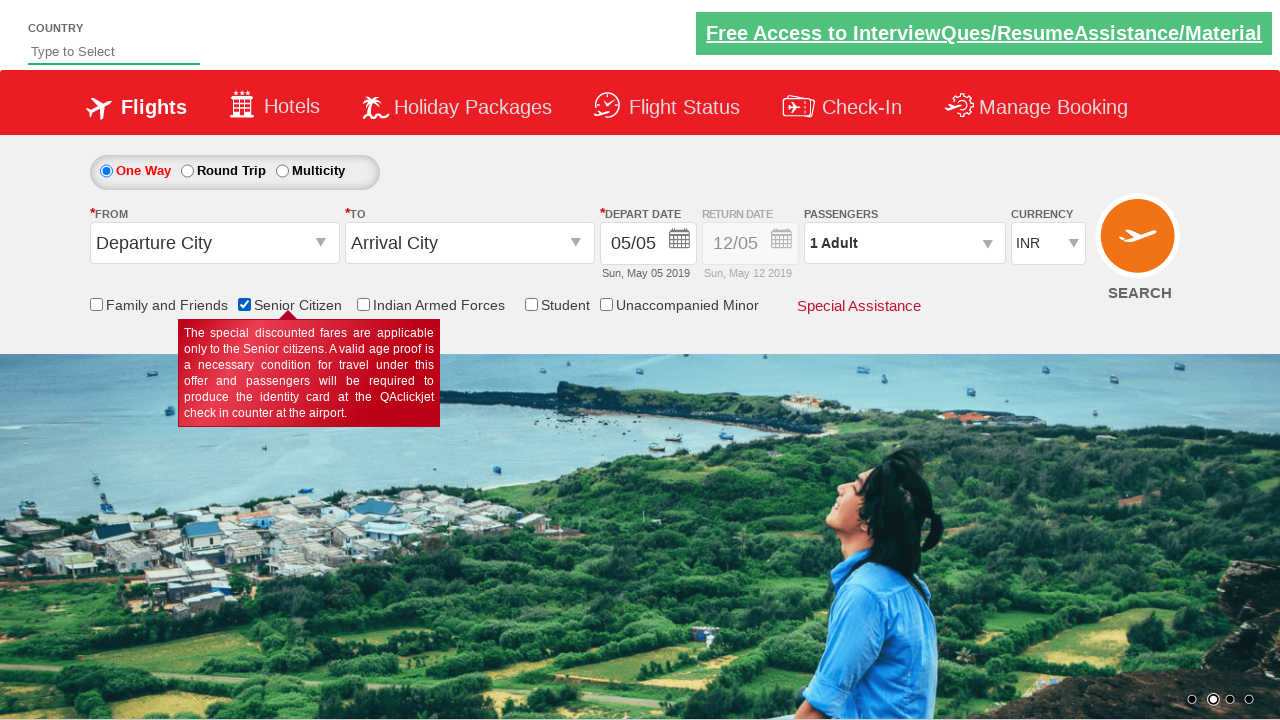

Verified that senior citizen checkbox is now checked
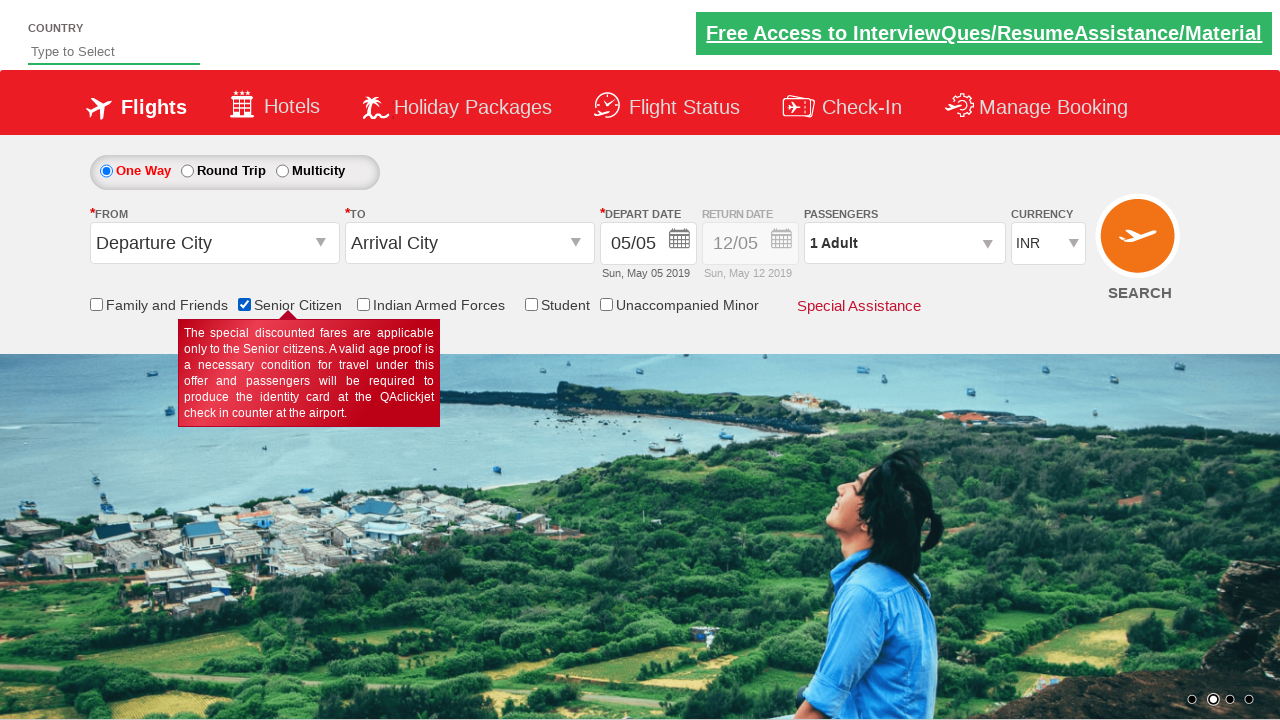

Asserted that senior citizen checkbox is selected
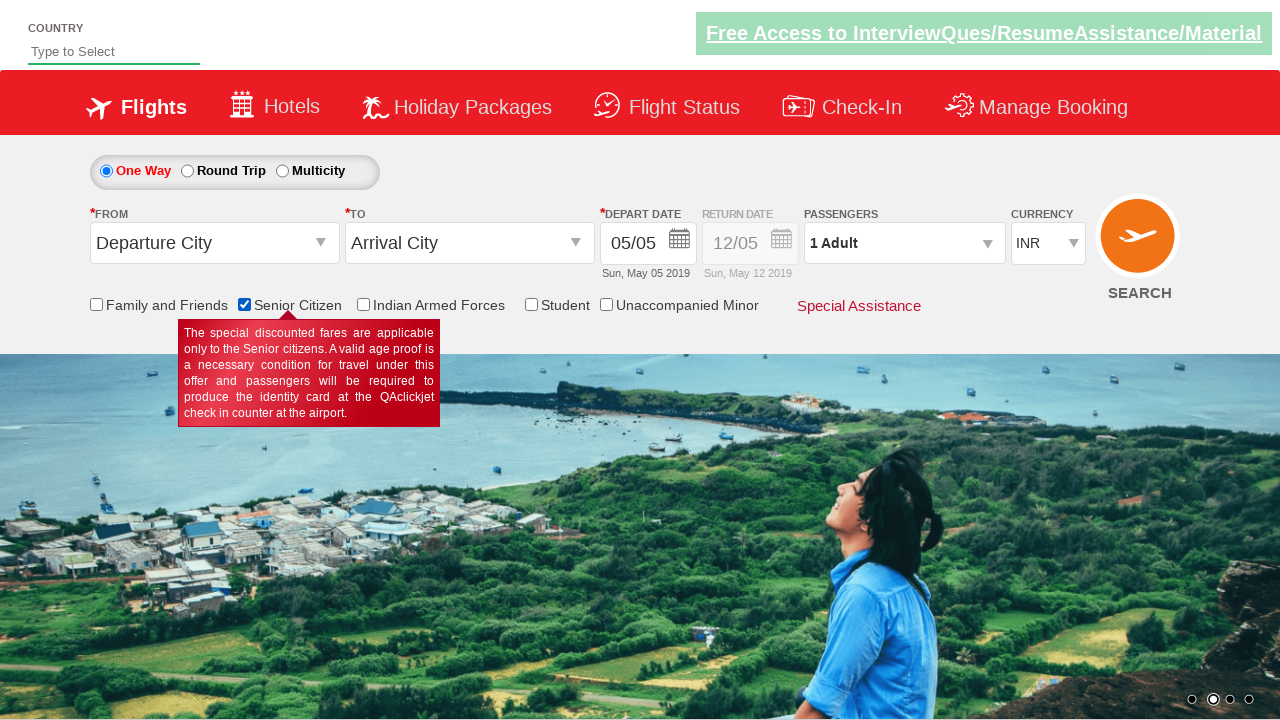

Counted total checkboxes on page: 6
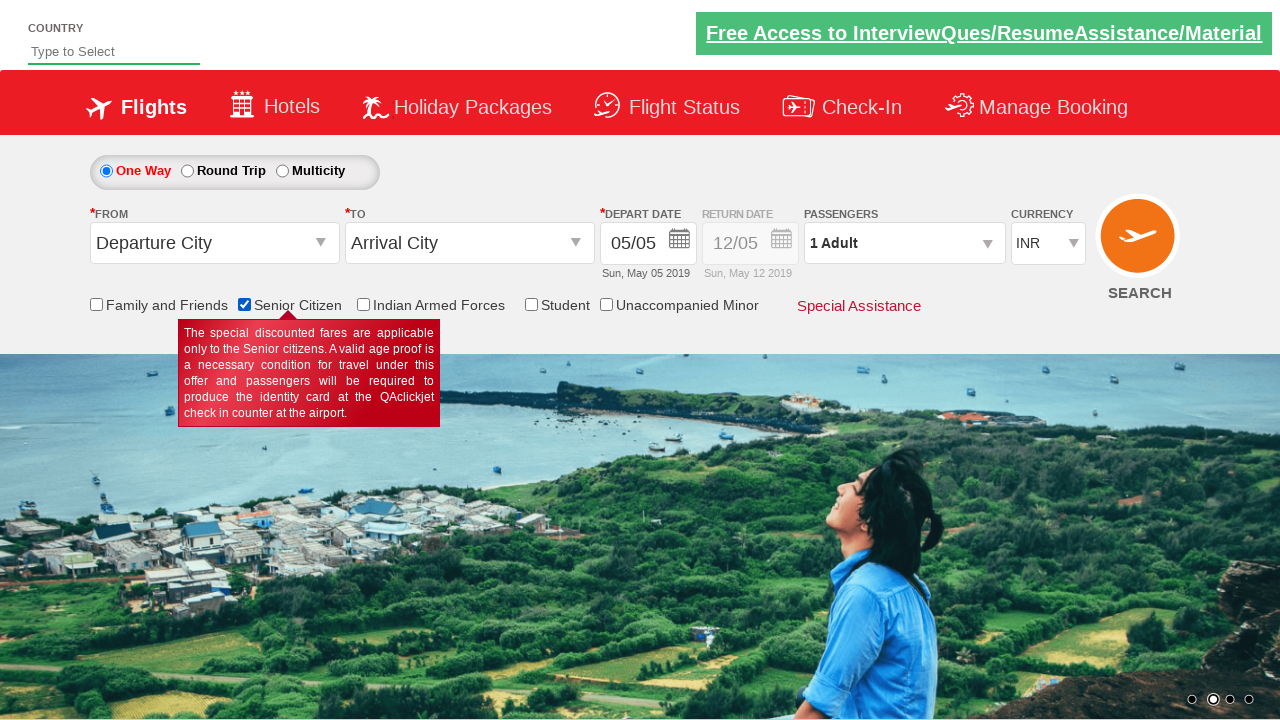

Clicked on round trip radio button to enable return date selection at (187, 171) on #ctl00_mainContent_rbtnl_Trip_1
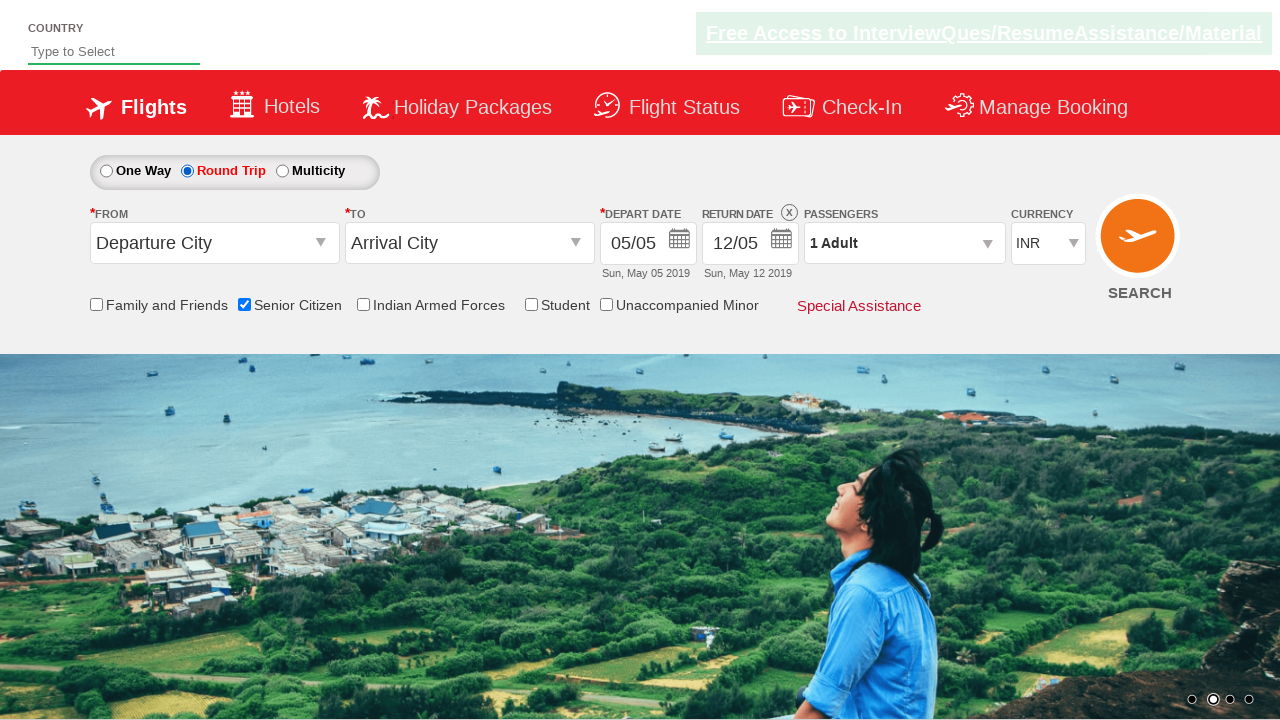

Retrieved style attribute of return date calendar div
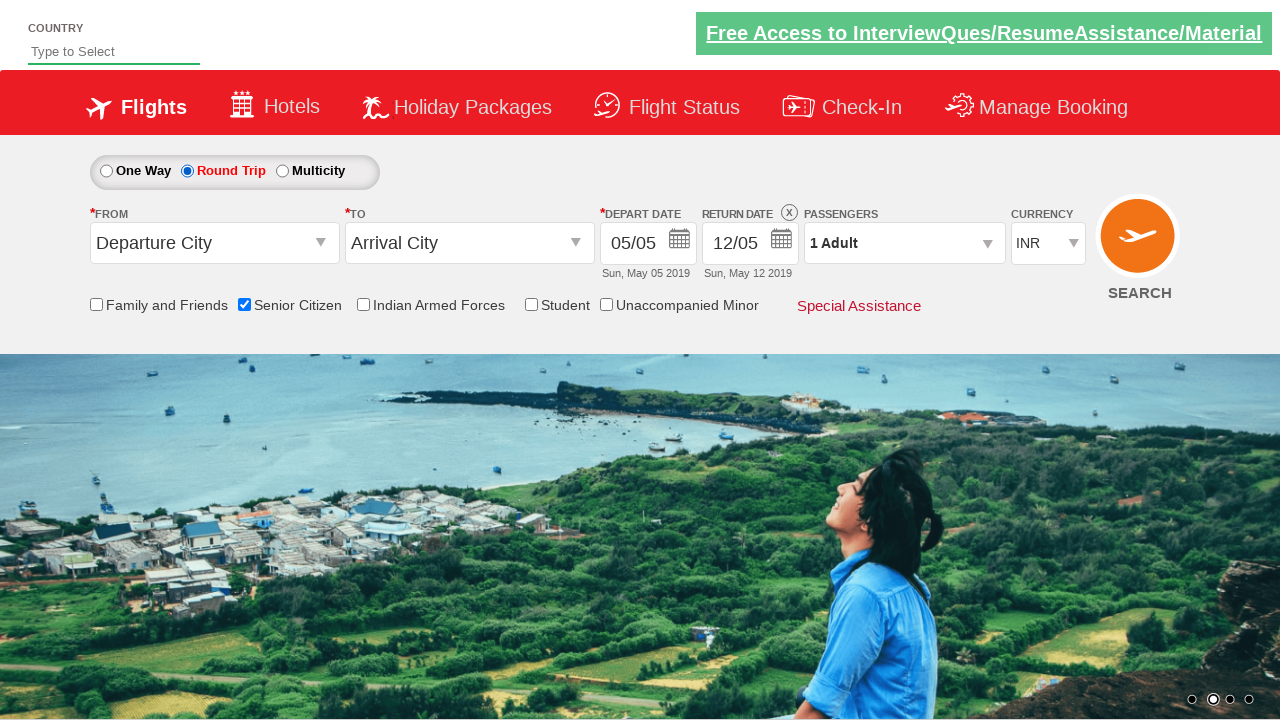

Confirmed that return date calendar is enabled
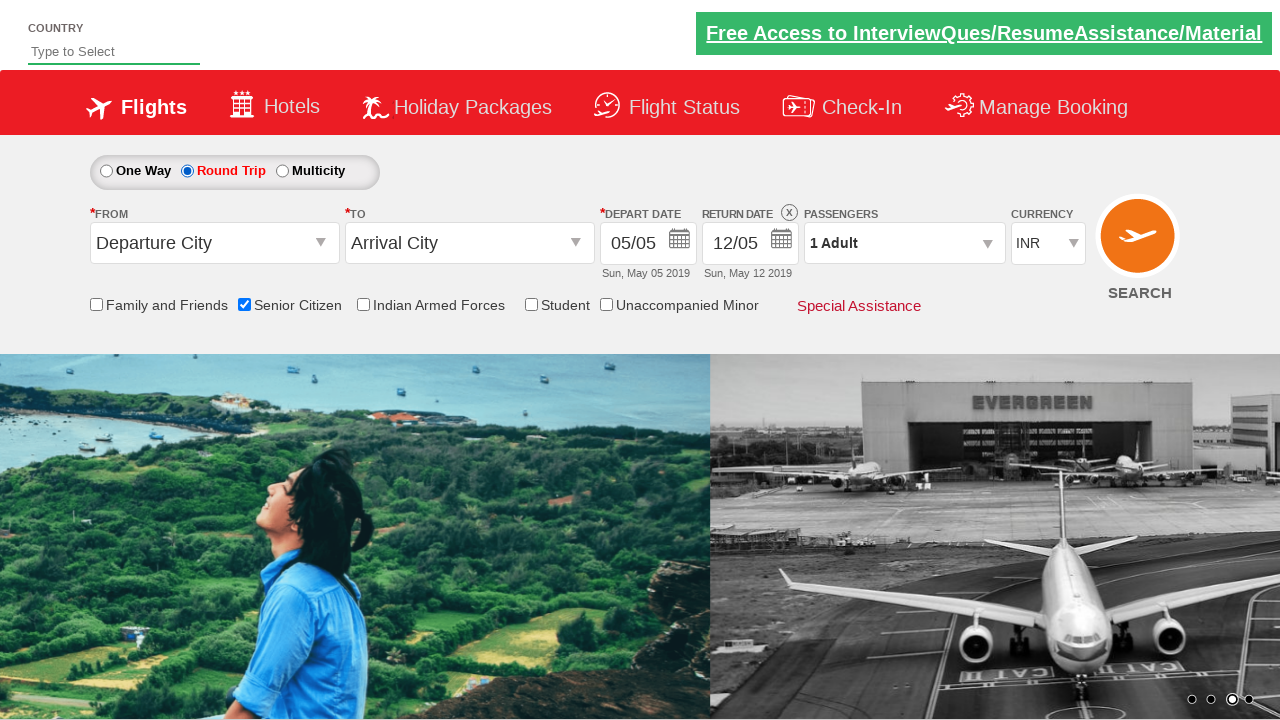

Clicked on passenger info dropdown to open it at (904, 243) on #divpaxinfo
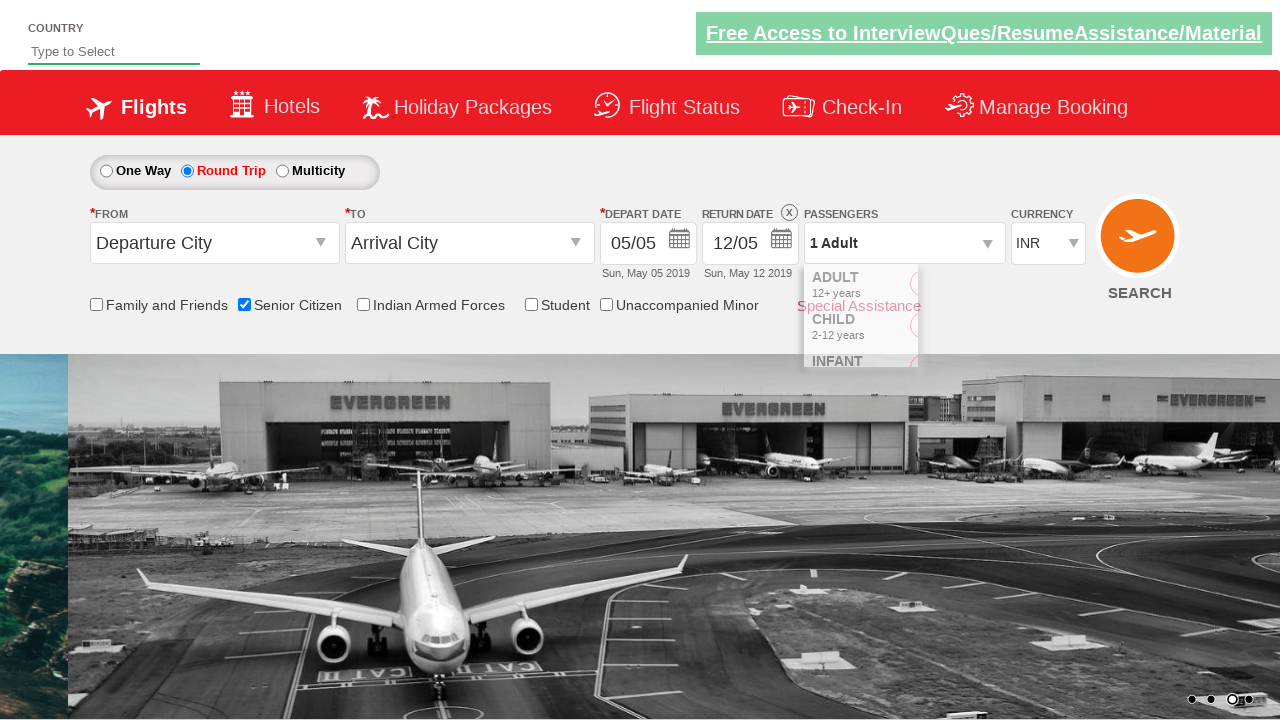

Waited 3 seconds for passenger dropdown to fully load
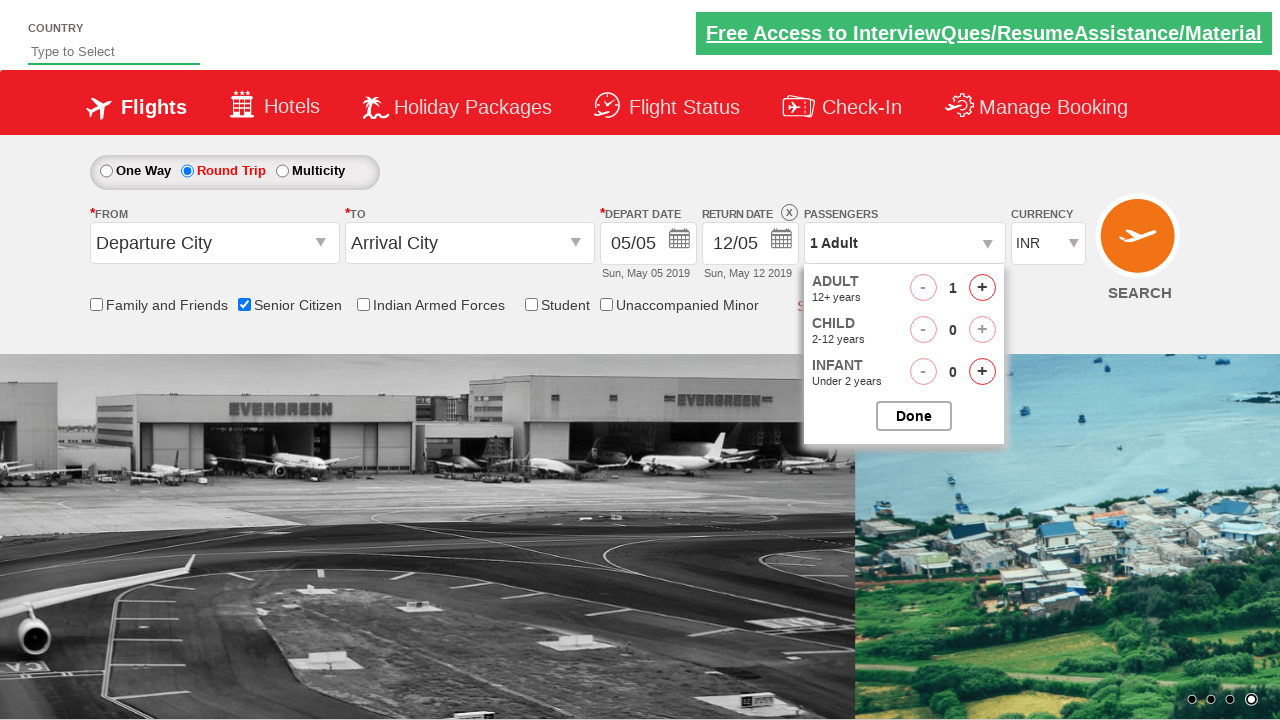

Clicked adult increment button (click 1 of 4) at (982, 288) on #hrefIncAdt
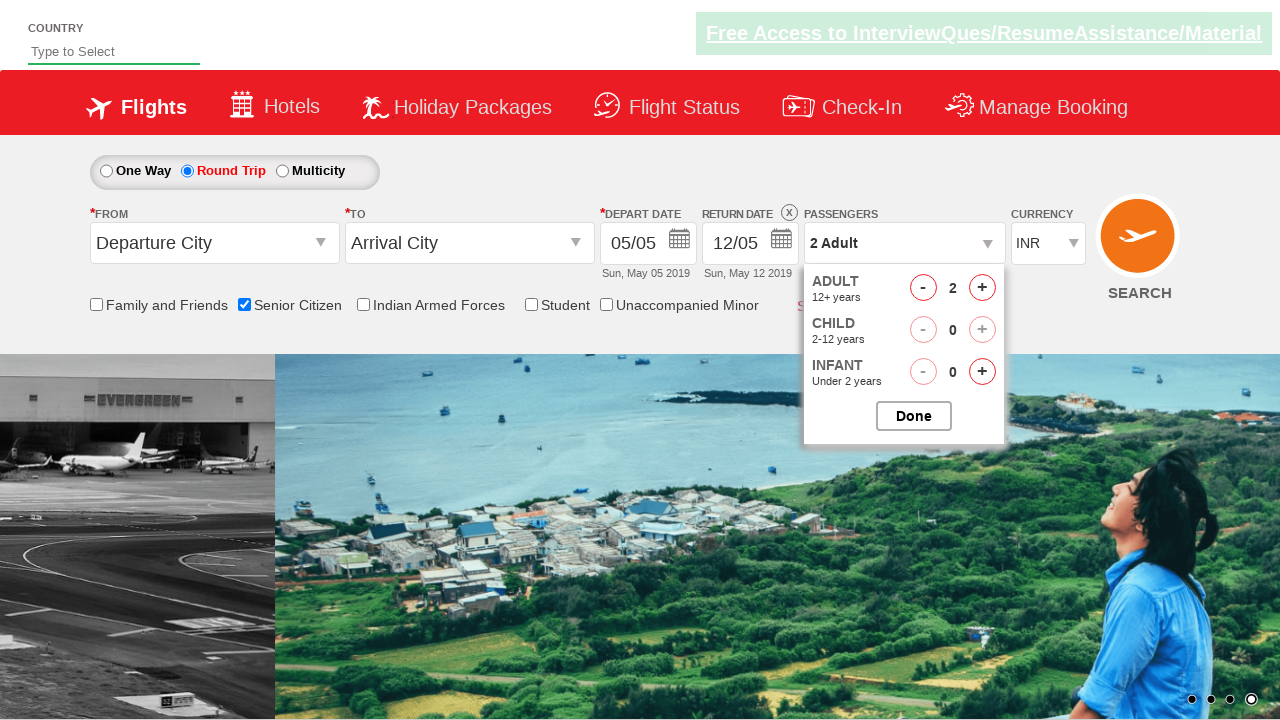

Clicked adult increment button (click 2 of 4) at (982, 288) on #hrefIncAdt
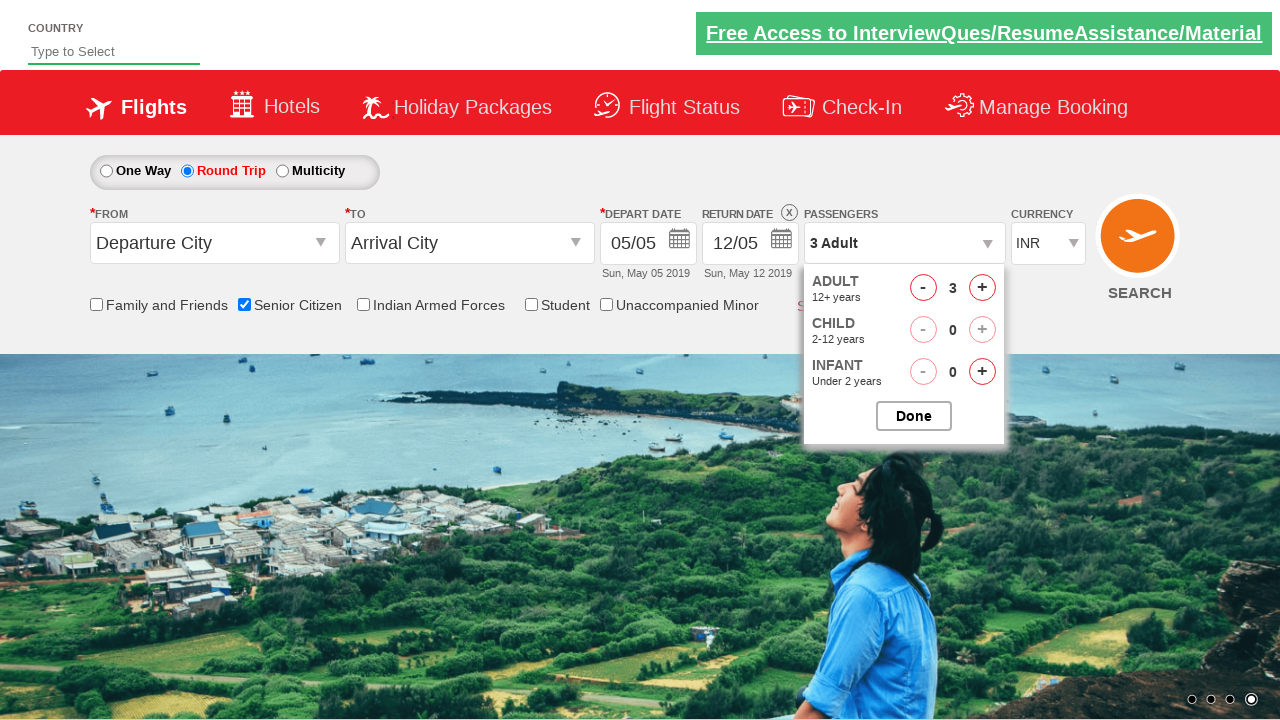

Clicked adult increment button (click 3 of 4) at (982, 288) on #hrefIncAdt
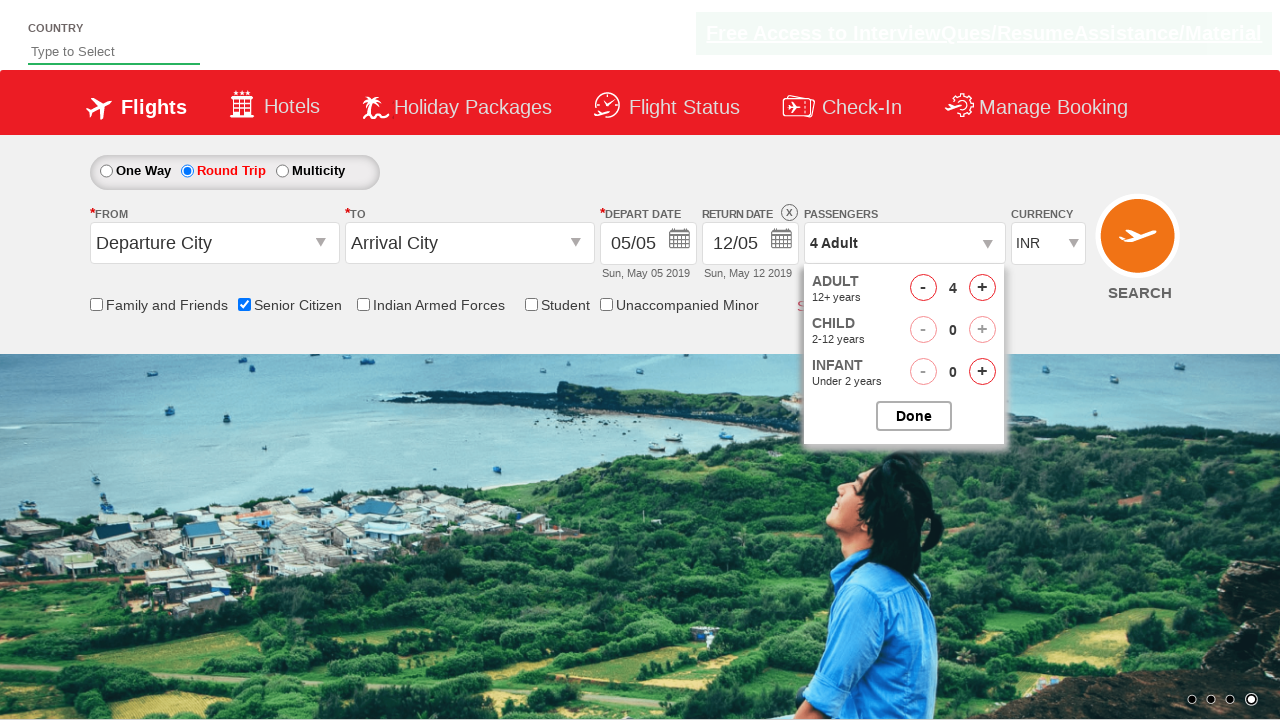

Clicked adult increment button (click 4 of 4) at (982, 288) on #hrefIncAdt
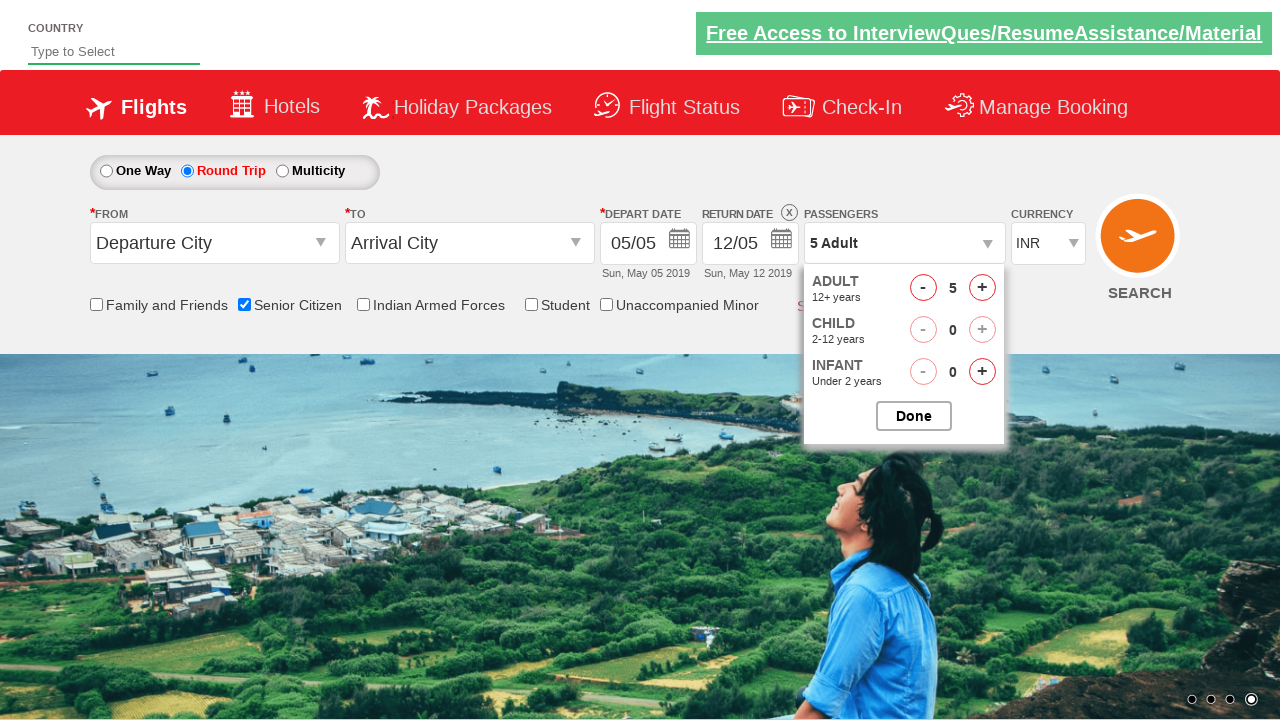

Closed the passenger selection dropdown at (914, 416) on #btnclosepaxoption
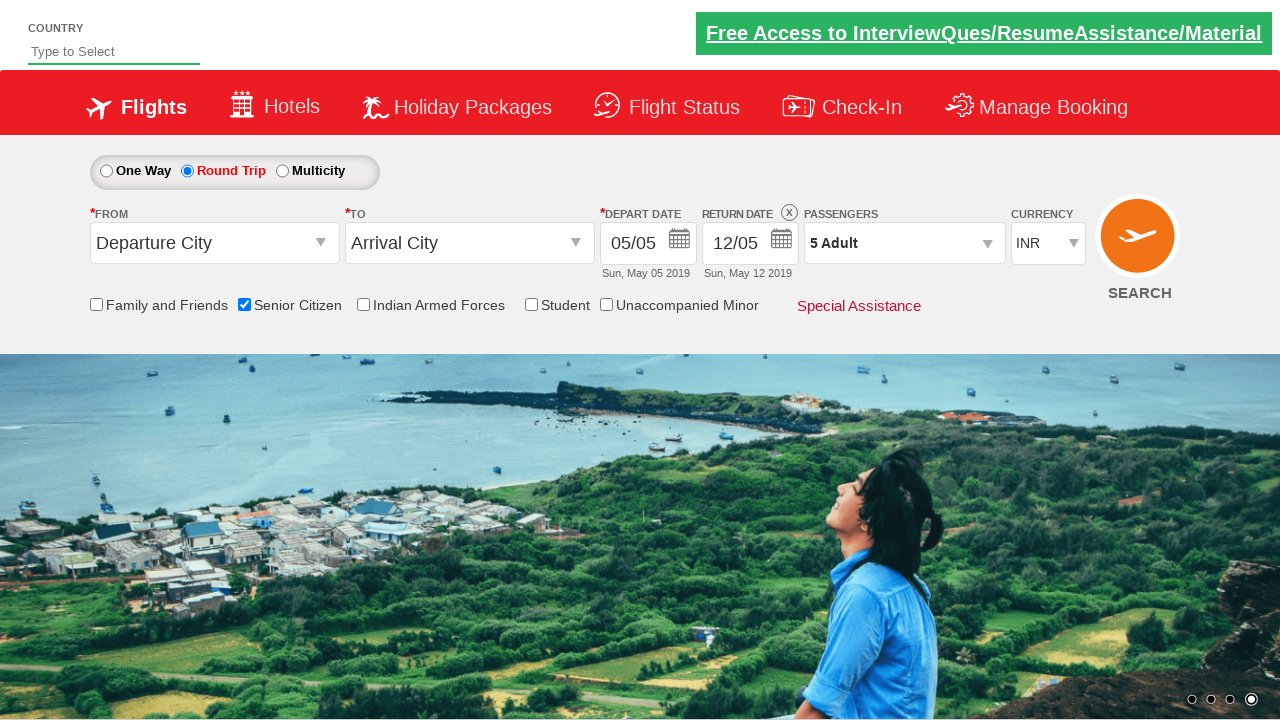

Retrieved passenger count text: '5 Adult'
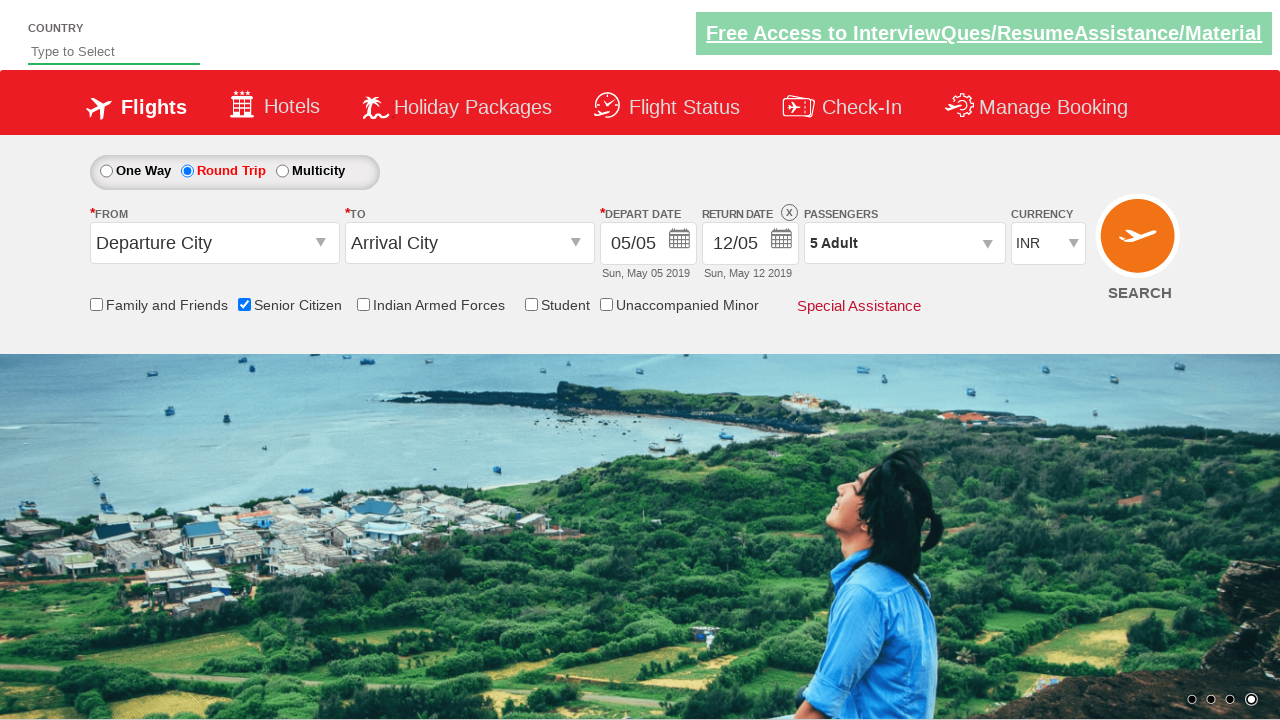

Asserted that passenger count is correctly set to '5 Adult'
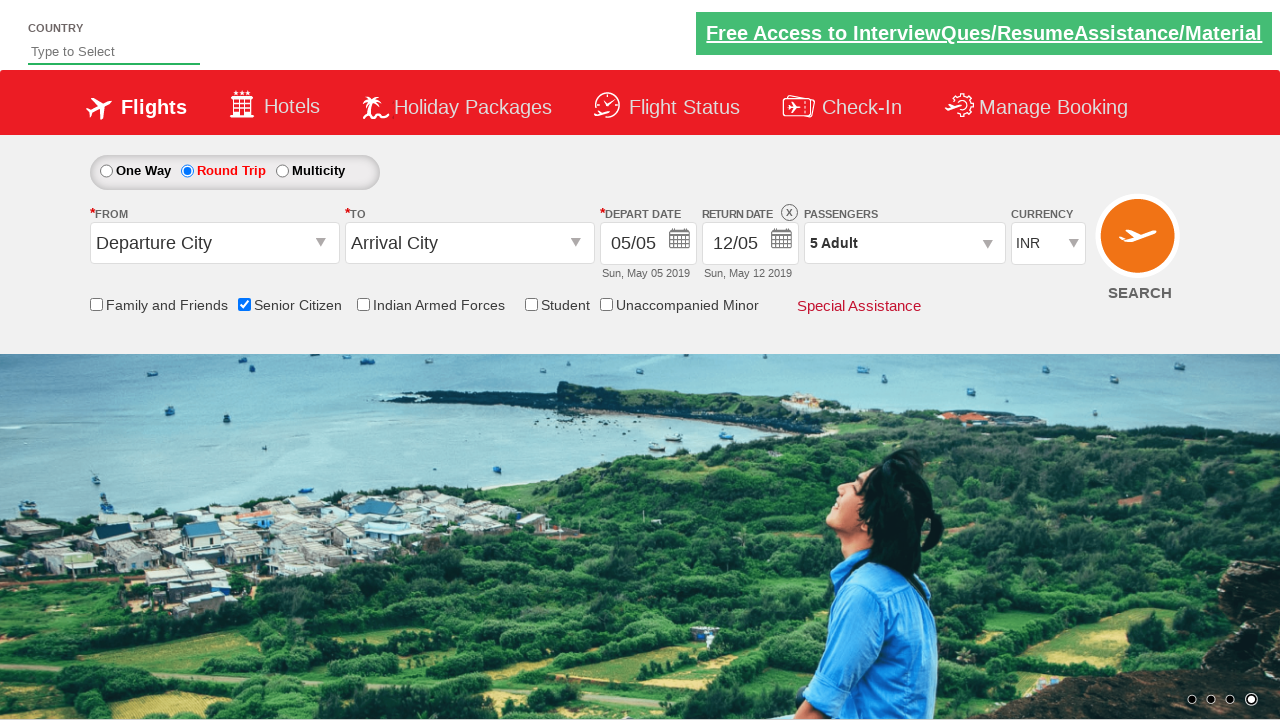

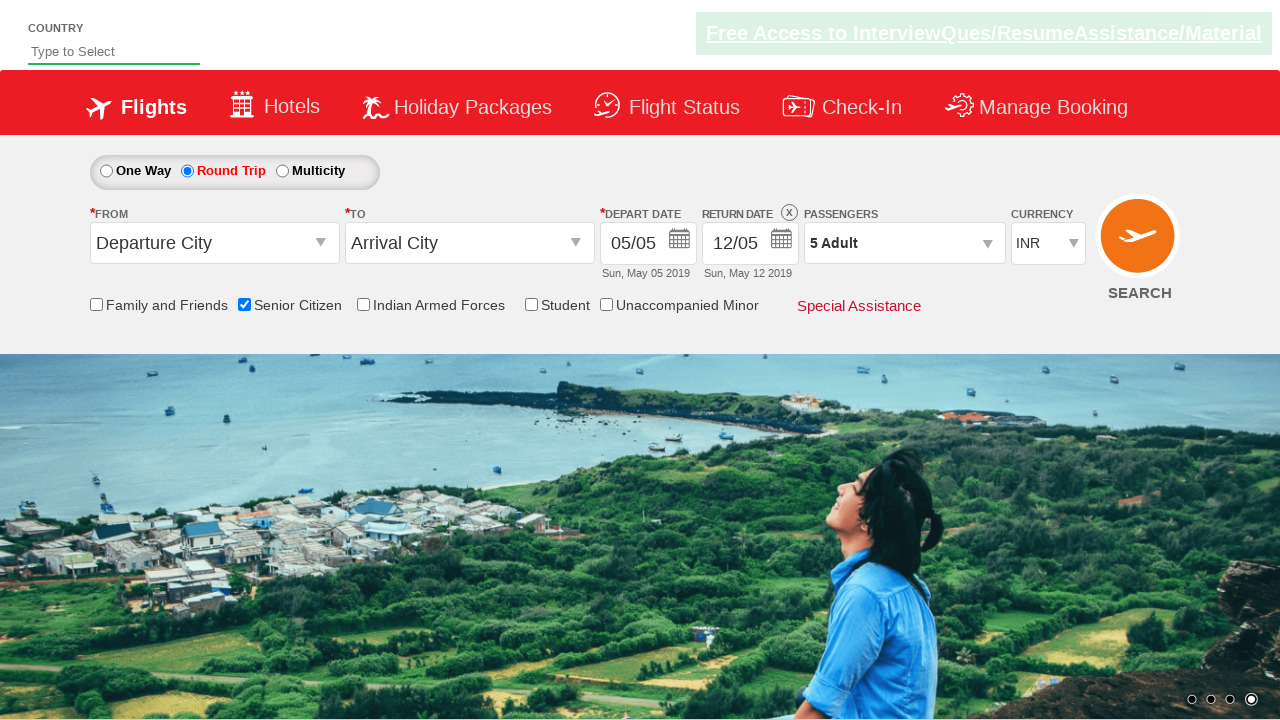